Solves a mathematical challenge by extracting an attribute value, calculating the result, and submitting the form with checkbox and radio button selections

Starting URL: http://suninjuly.github.io/get_attribute.html

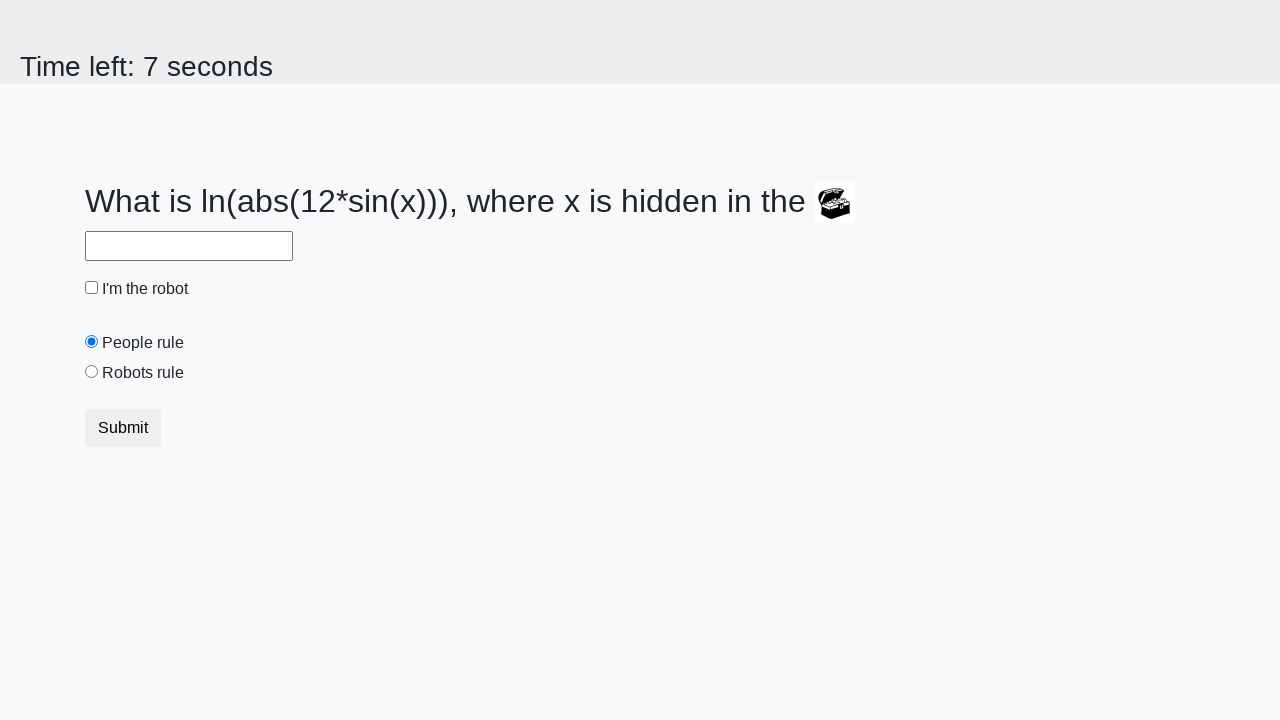

Located treasure element by ID
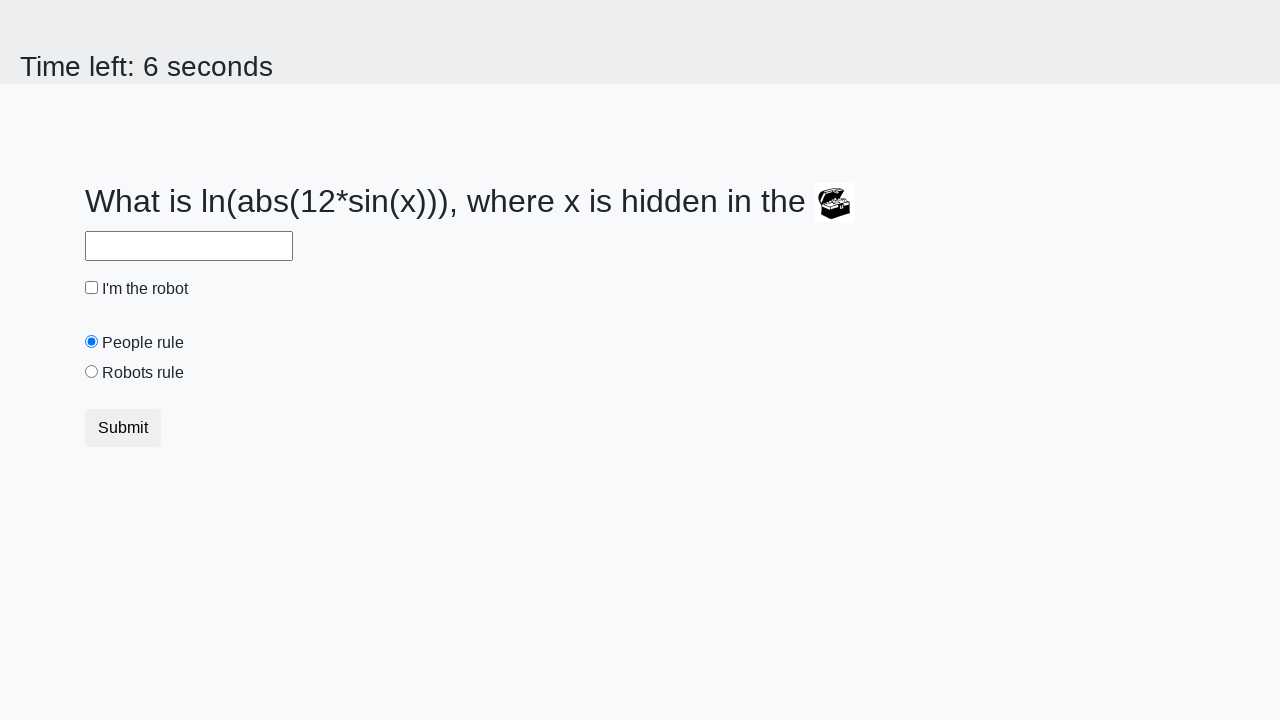

Extracted 'valuex' attribute from treasure element
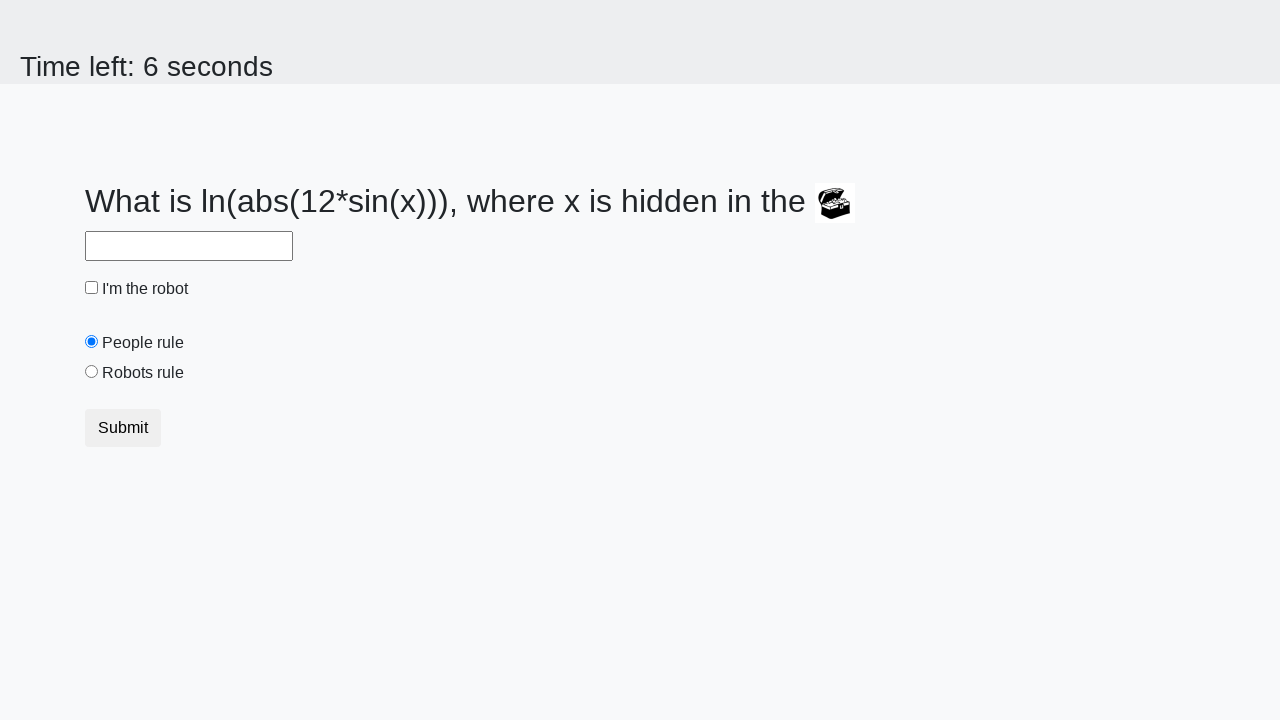

Calculated answer using mathematical formula: 2.312283547410535
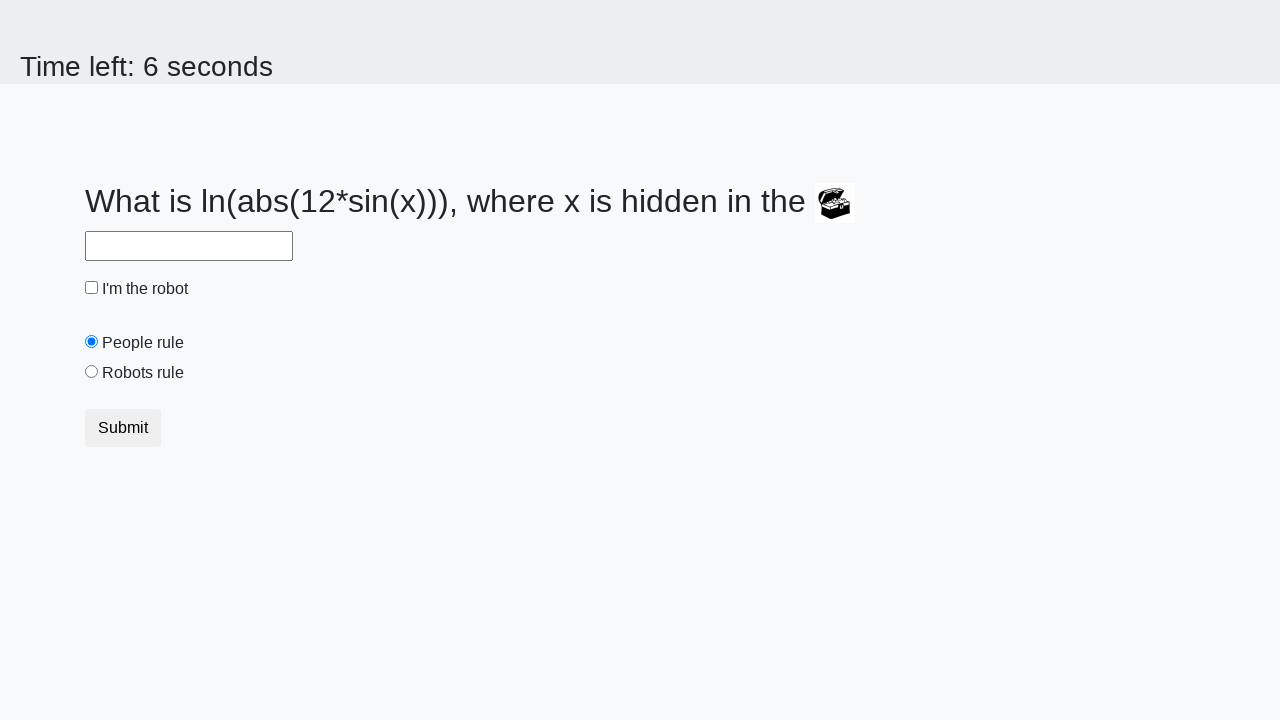

Filled answer field with calculated result on #answer
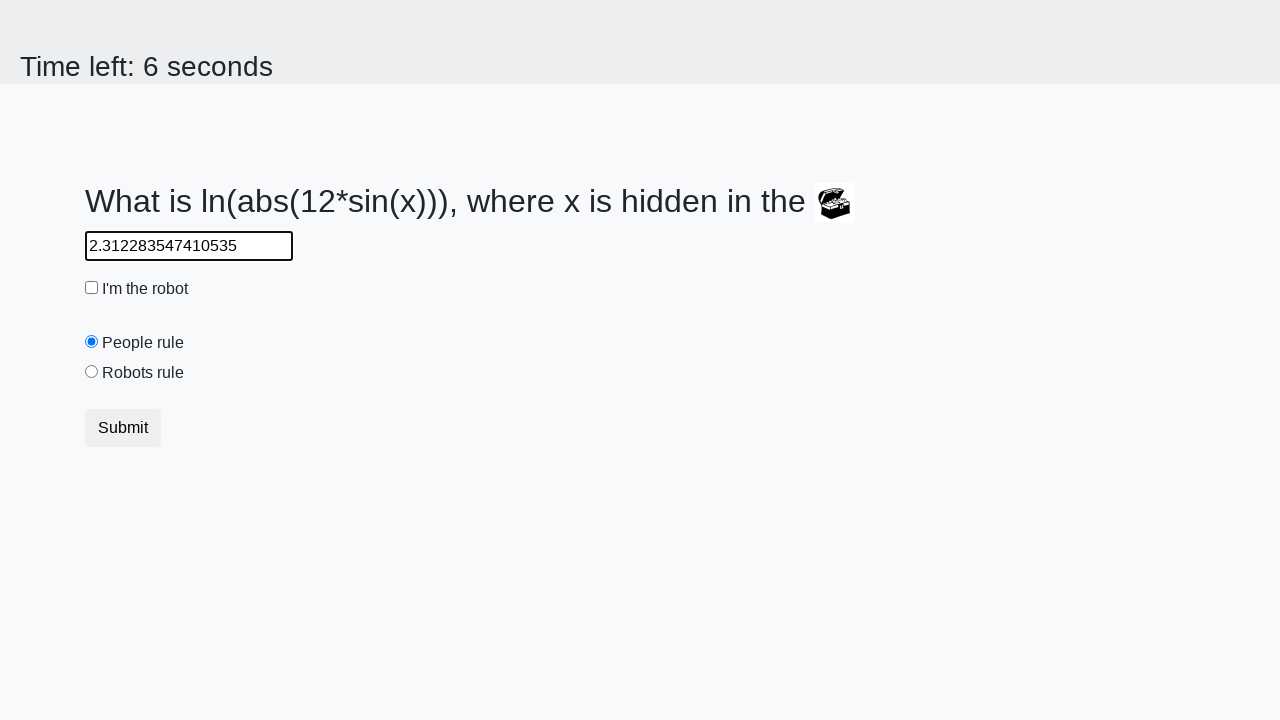

Clicked robot checkbox at (92, 288) on #robotCheckbox
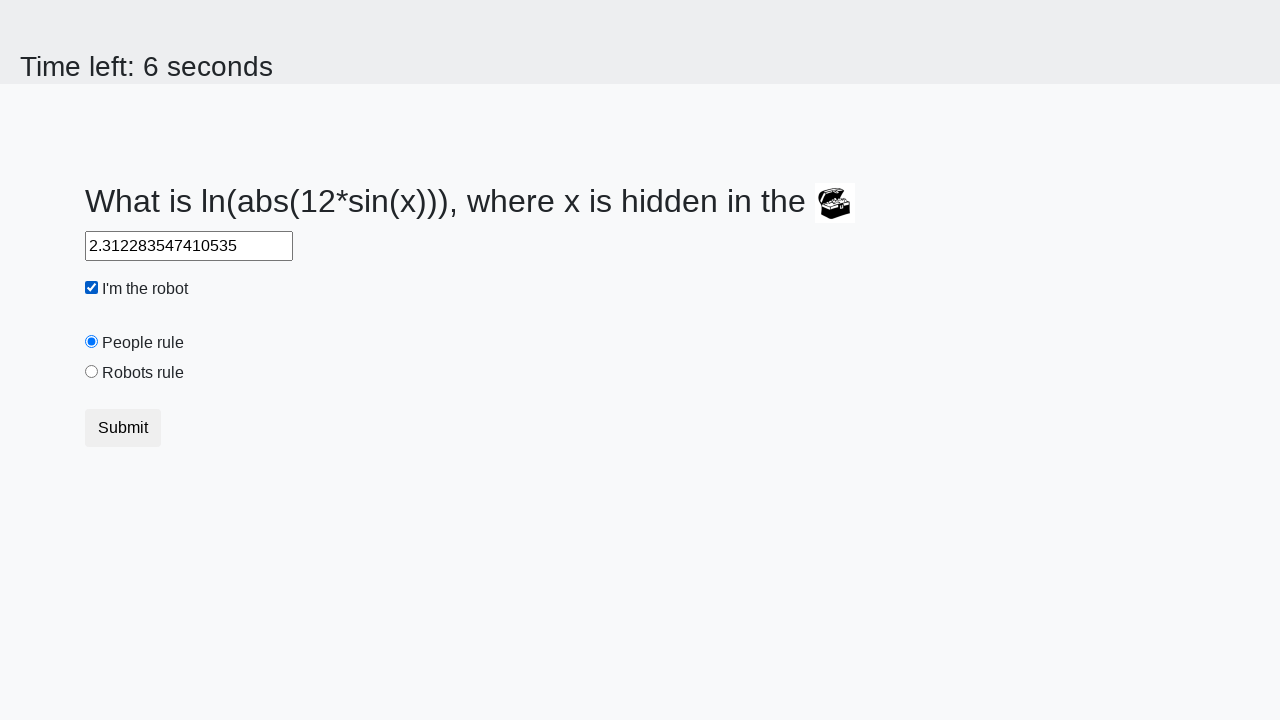

Clicked 'robots rule' radio button at (92, 372) on #robotsRule
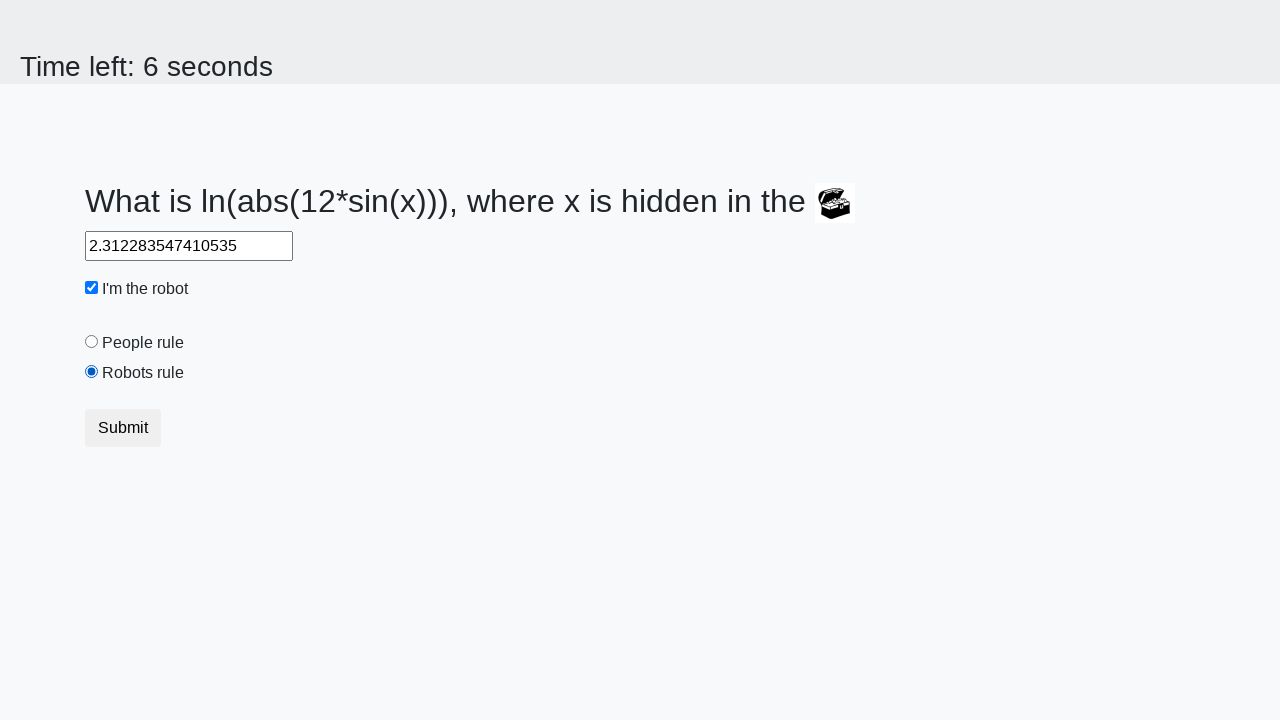

Clicked submit button to complete form submission at (123, 428) on button
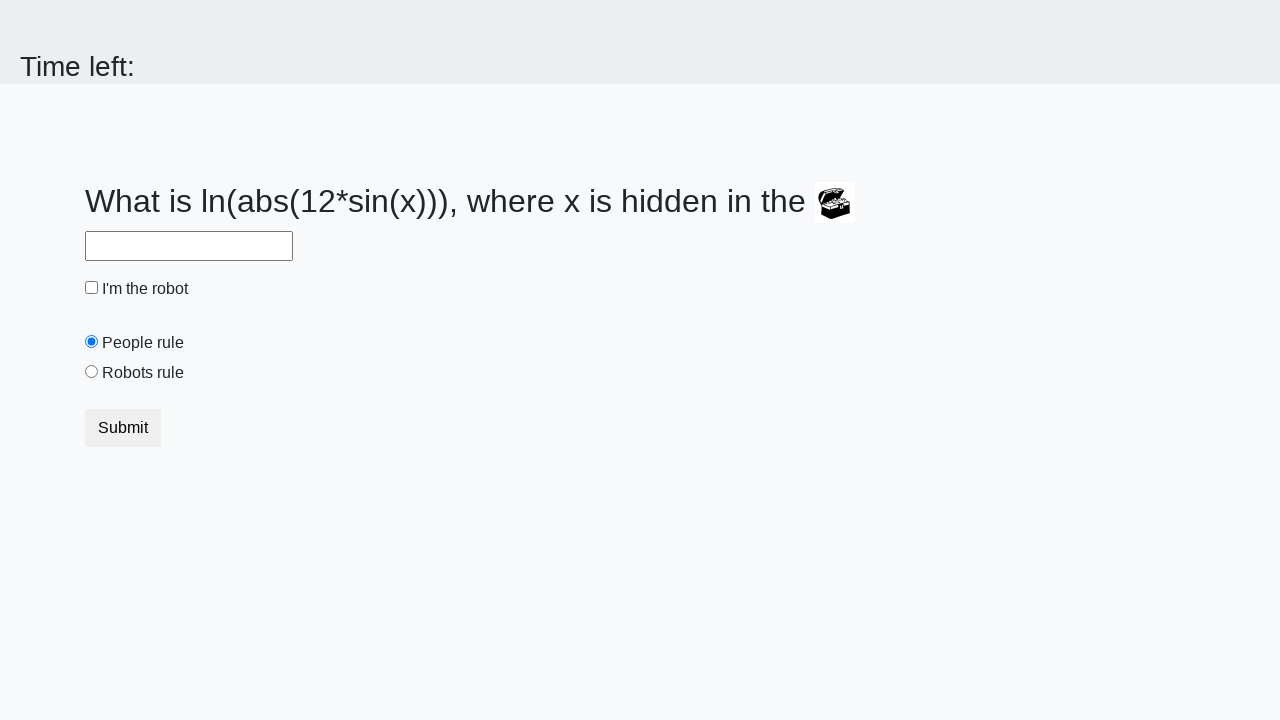

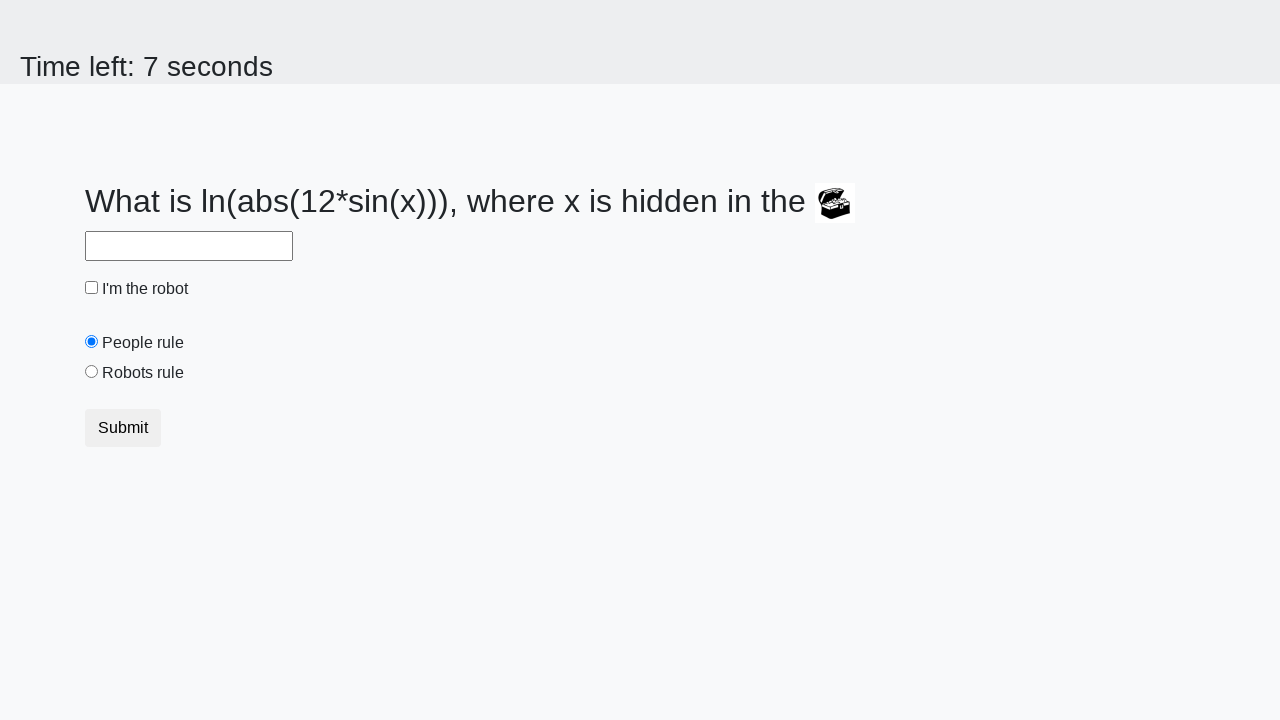